Navigates to mabl website and verifies the page loads successfully

Starting URL: https://www.mabl.com/

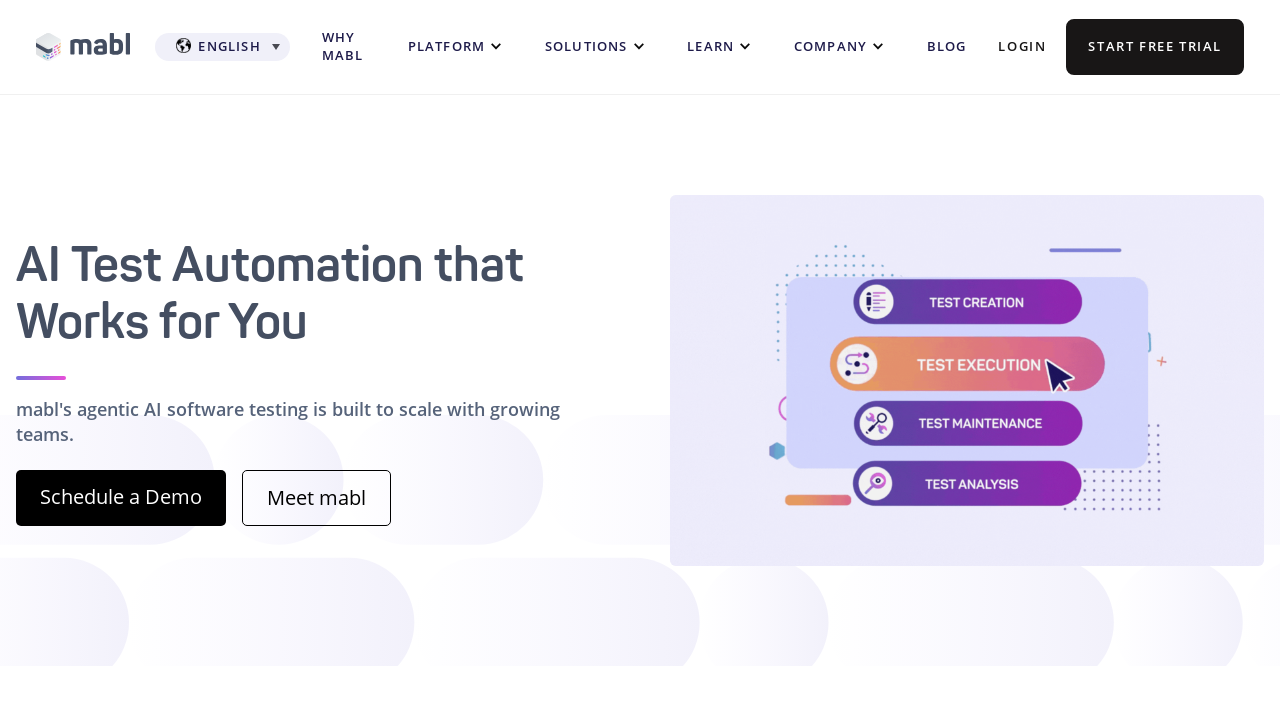

Waited for DOM content to load
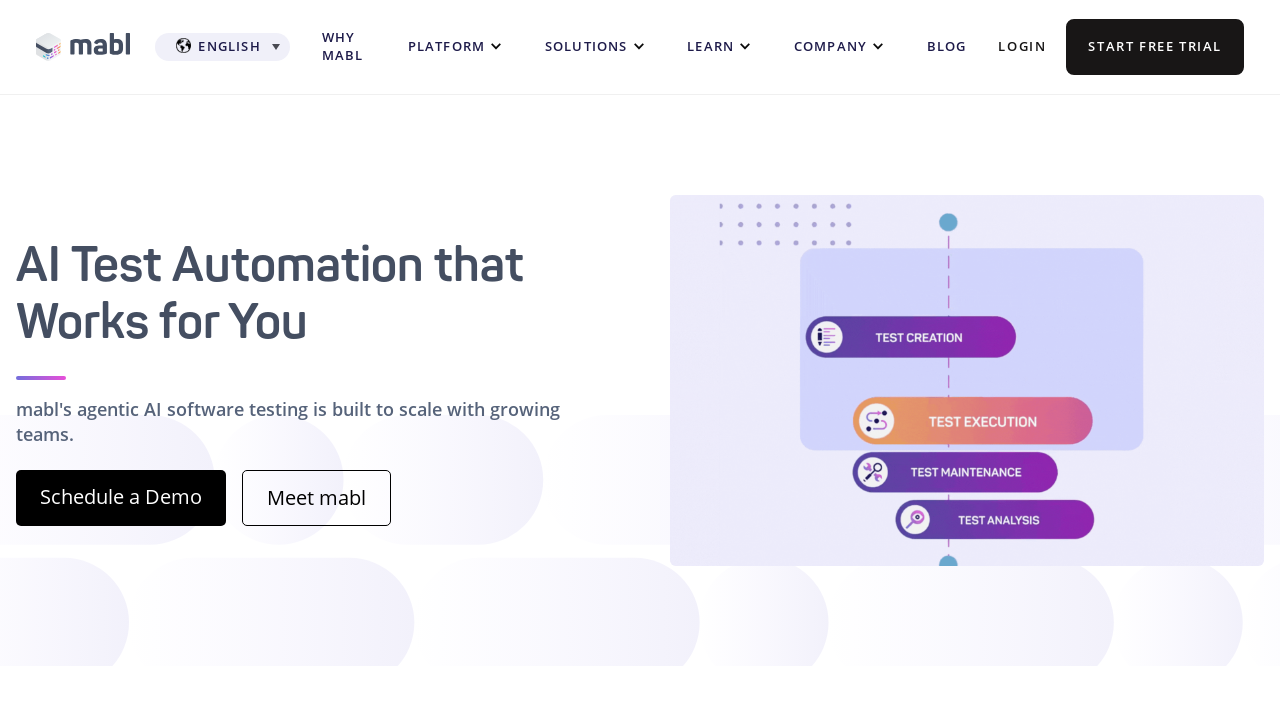

Verified 'mabl' is present in the page URL
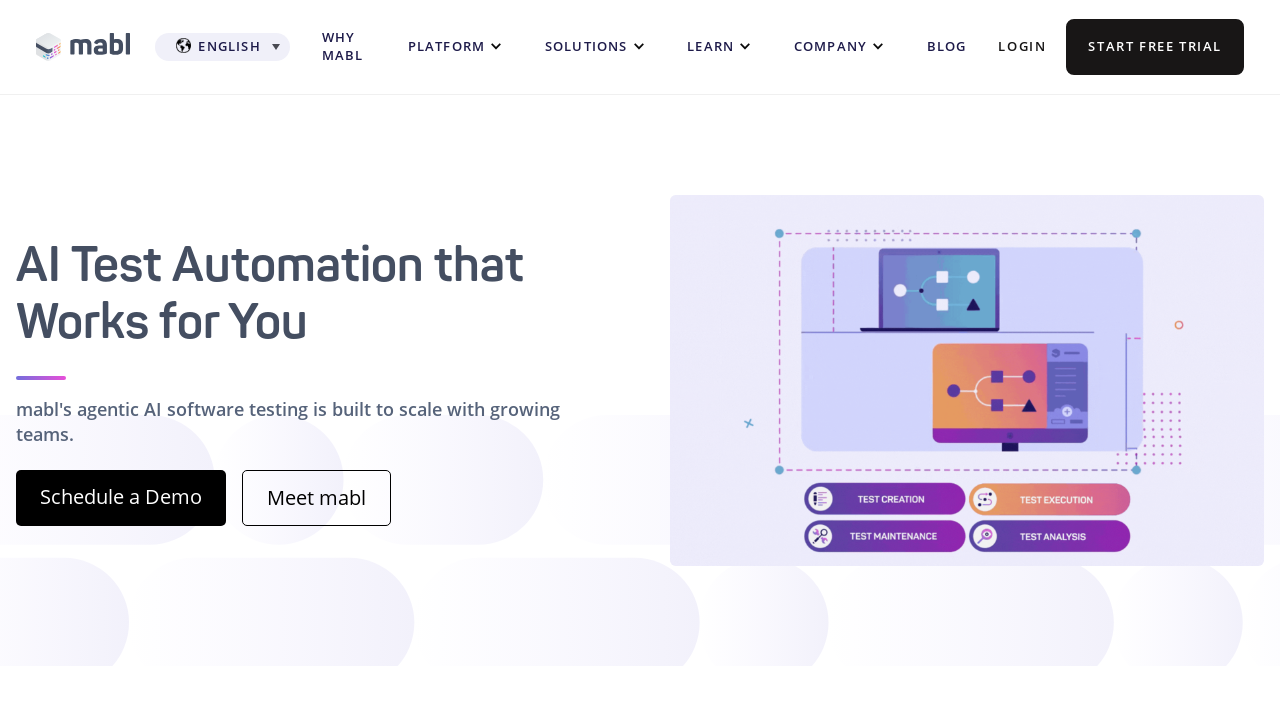

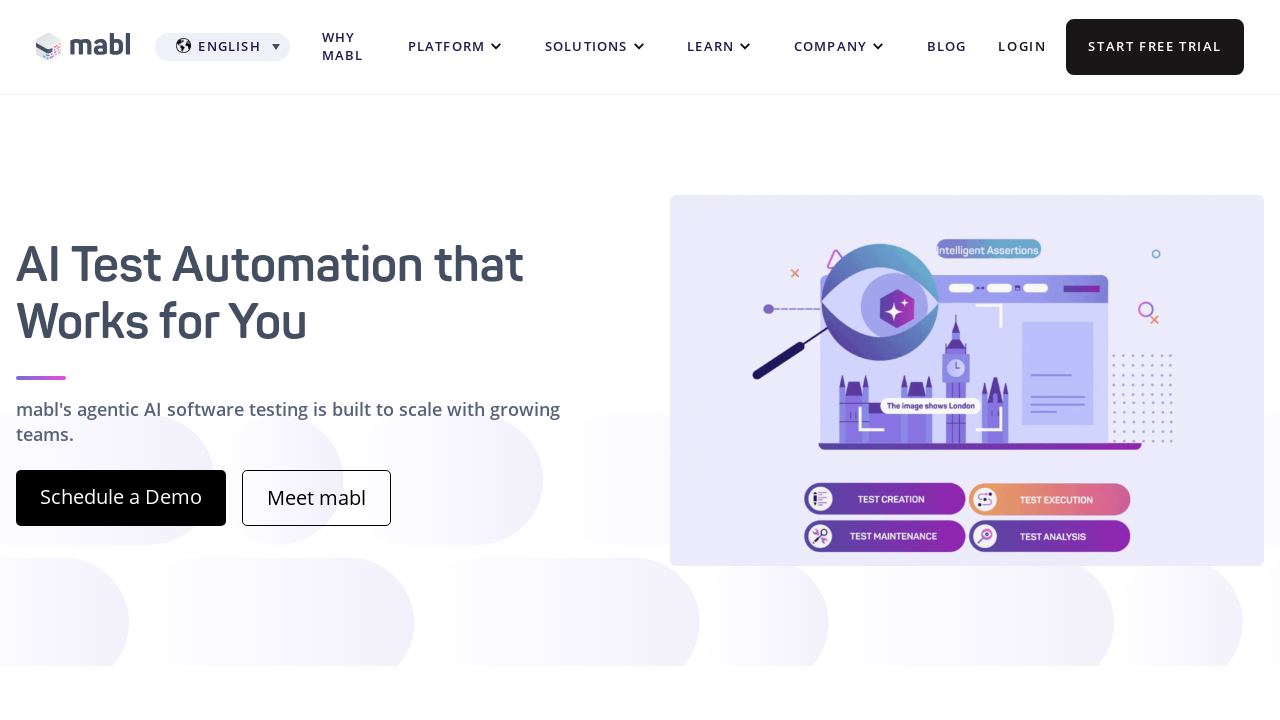